Tests clicking the documentation link on python.org and verifies navigation to the docs page

Starting URL: https://python.org/

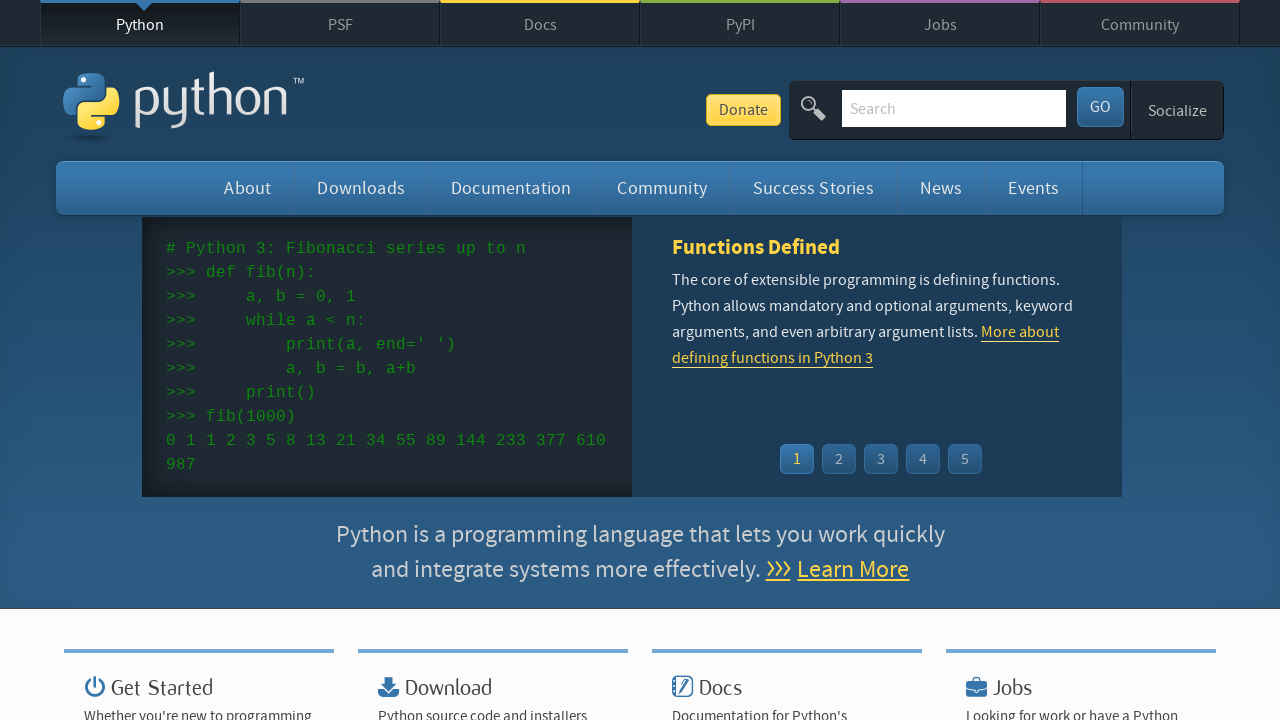

Clicked documentation link on python.org at (511, 188) on #documentation
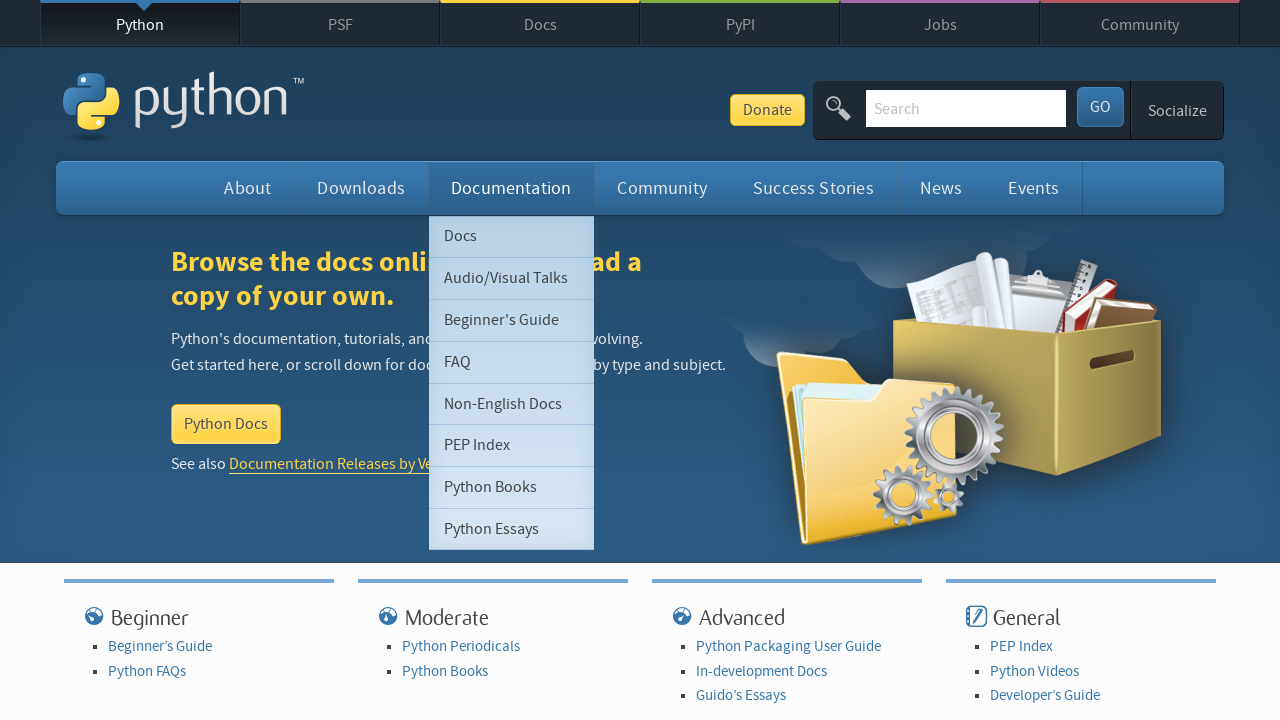

Navigated to documentation page at https://www.python.org/doc/
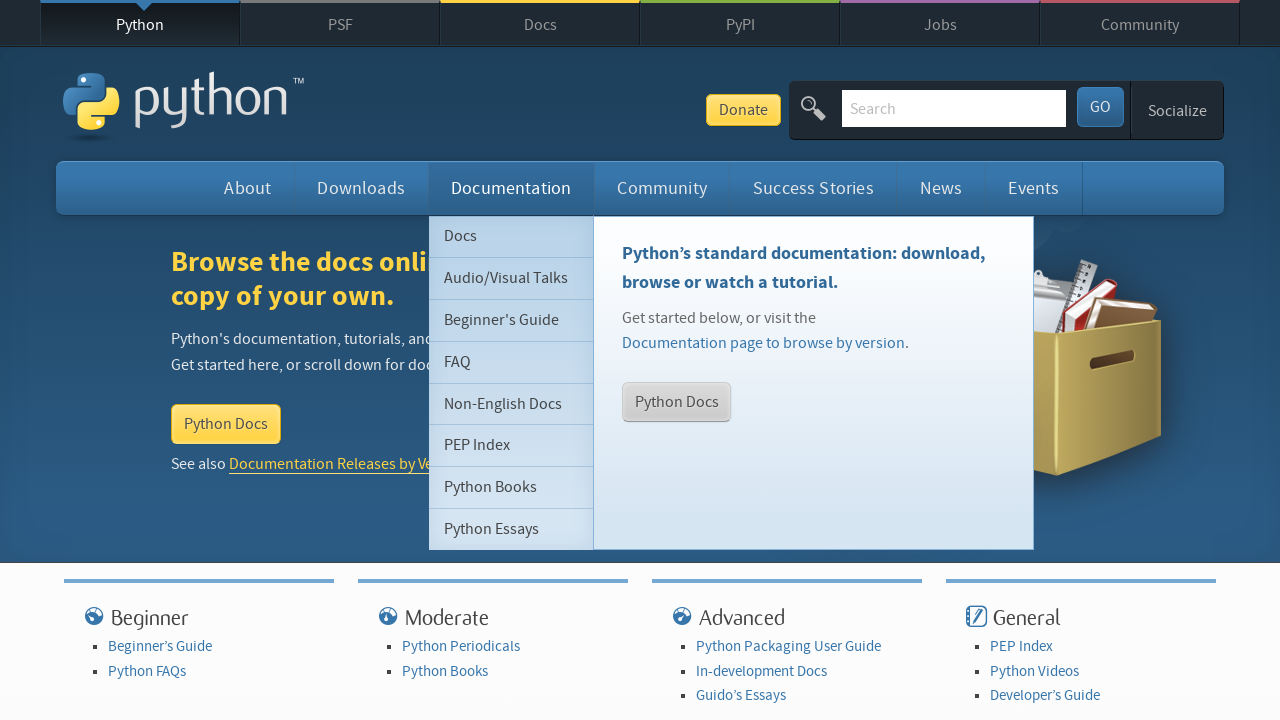

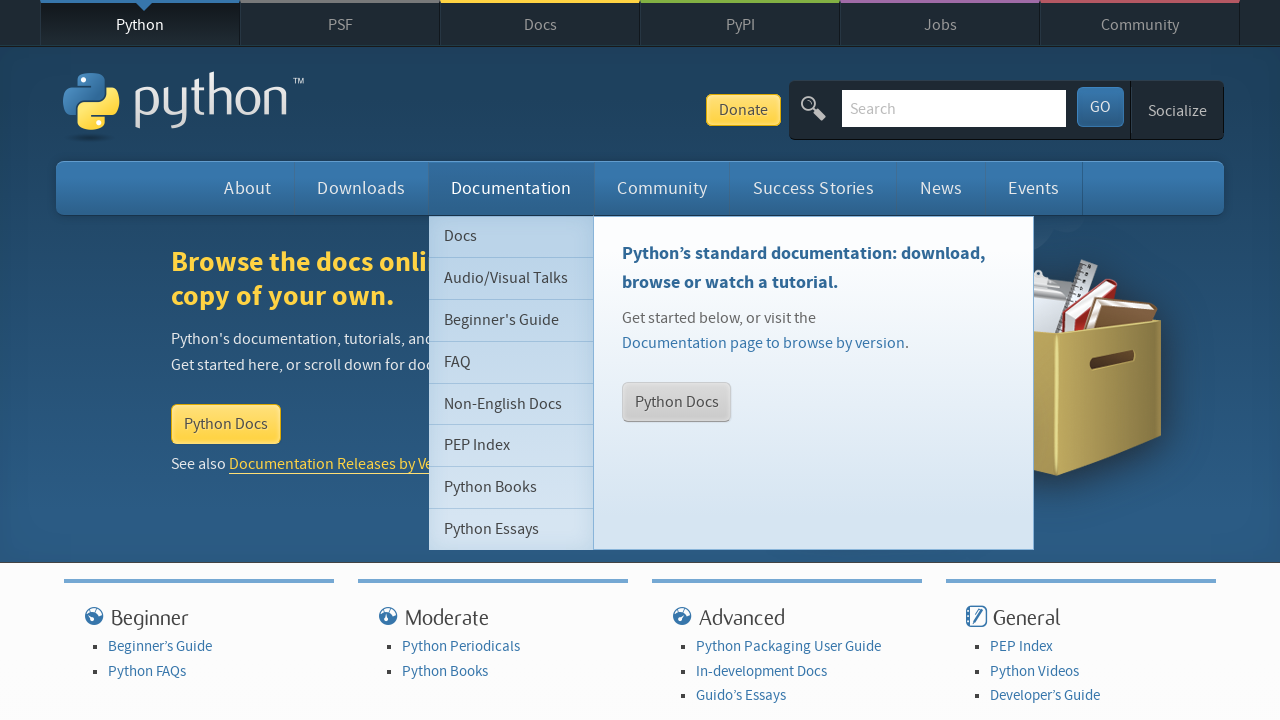